Tests that submitting the holiday entitlement form with empty date fields displays an error box

Starting URL: https://www.gov.uk/calculate-your-holiday-entitlement/y/irregular-hours-and-part-year

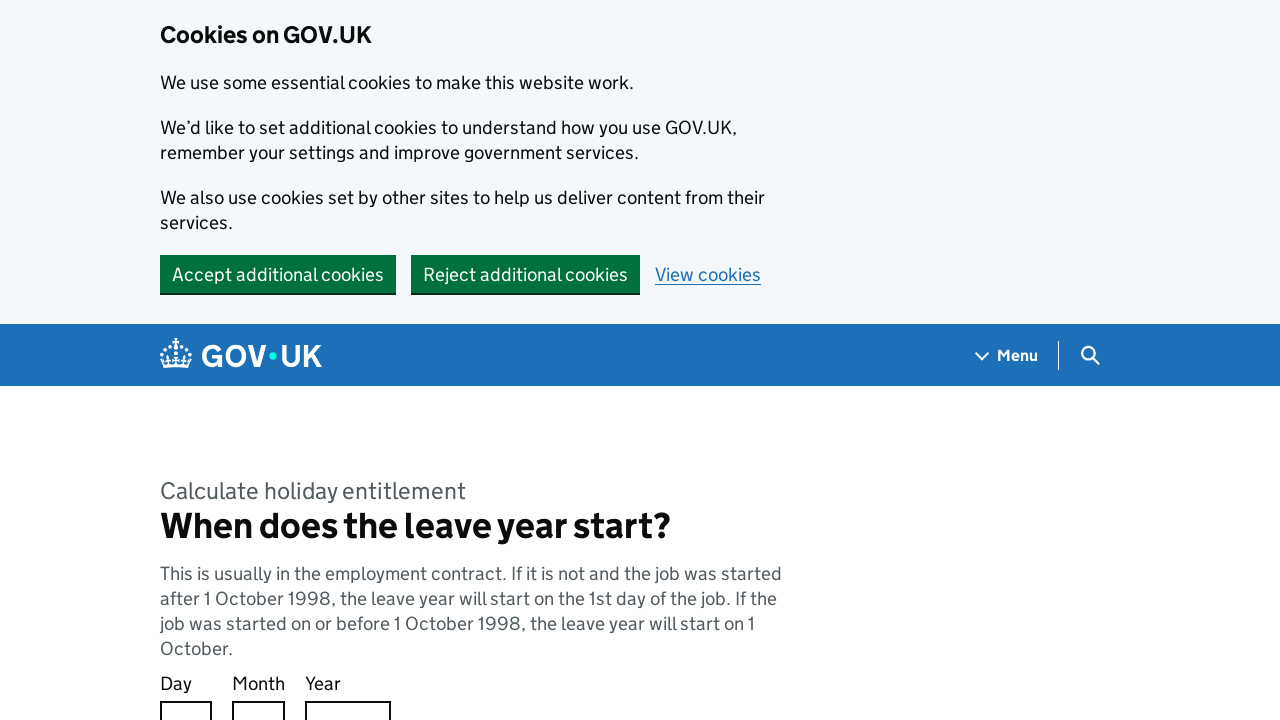

Navigated to holiday entitlement calculation page for irregular hours
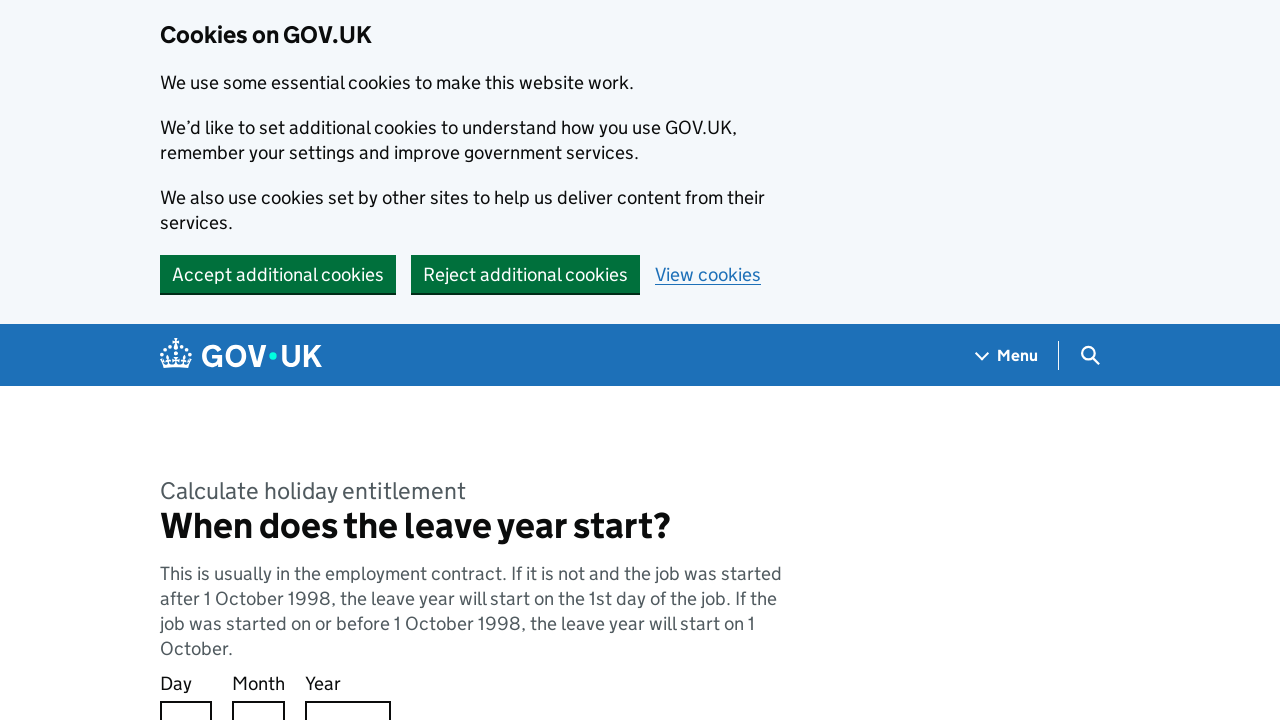

Clicked Continue button with empty date fields at (209, 360) on button:has-text('Continue')
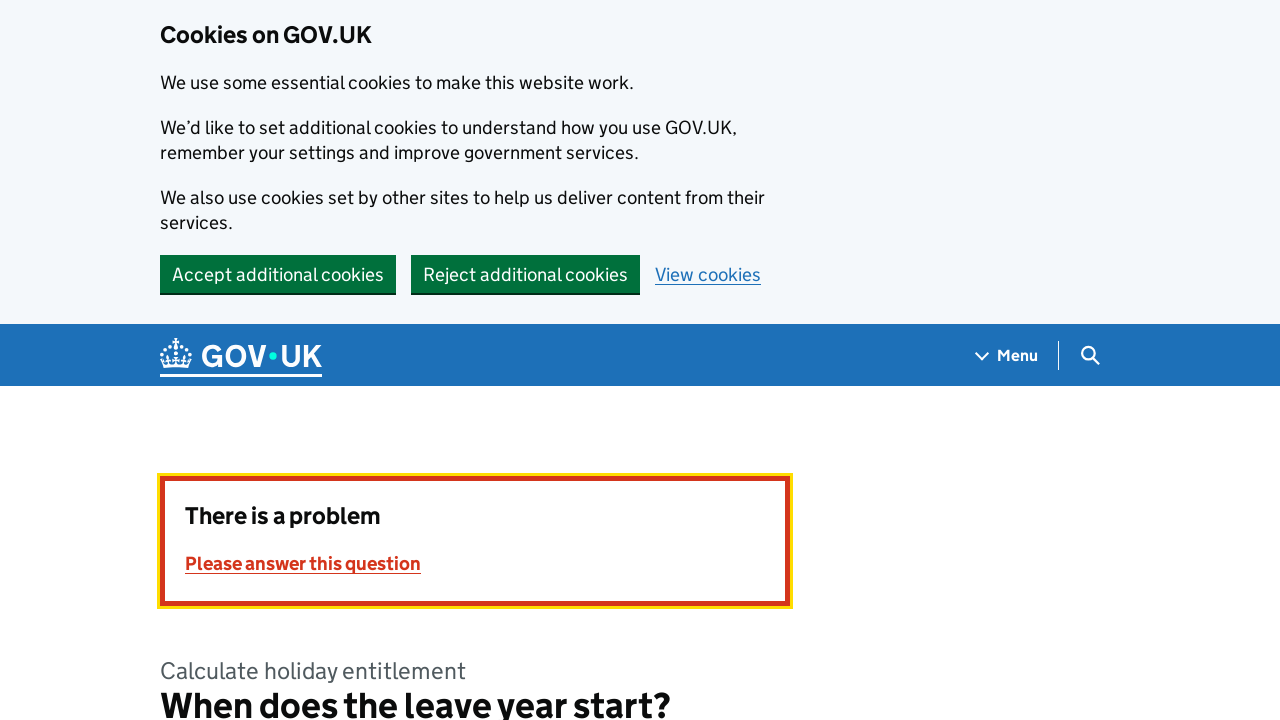

Error summary box appeared on the page
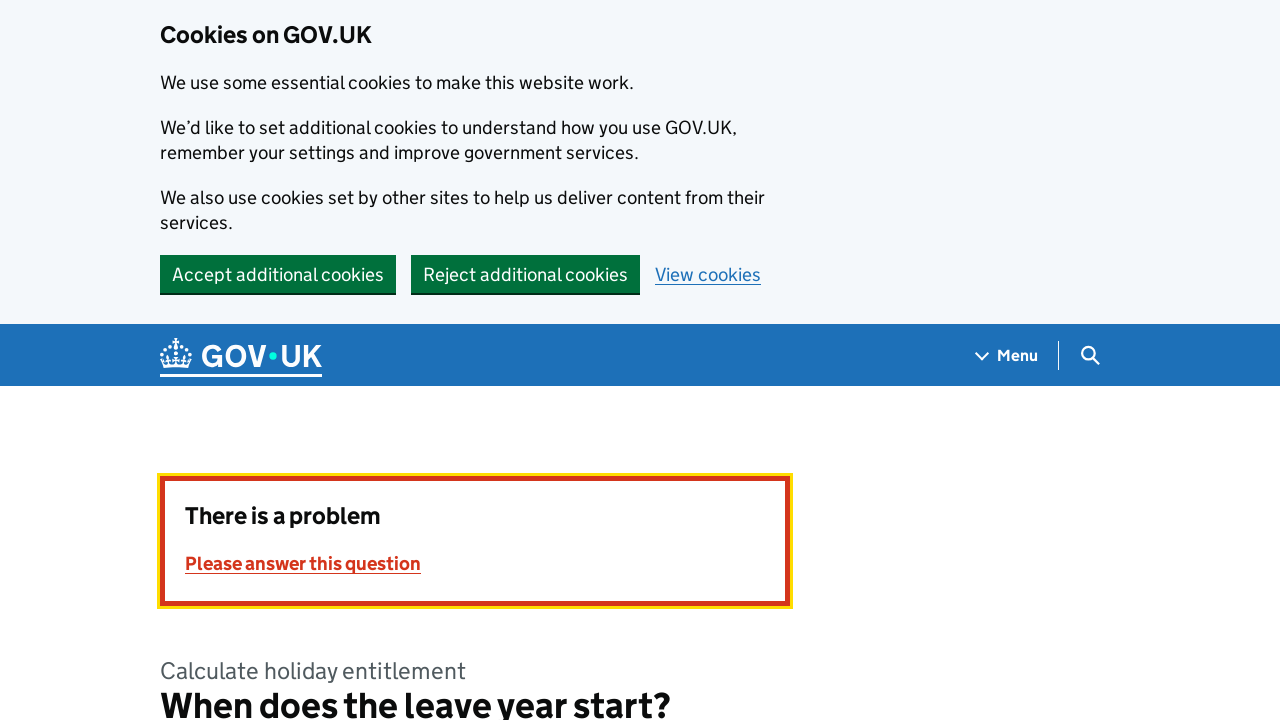

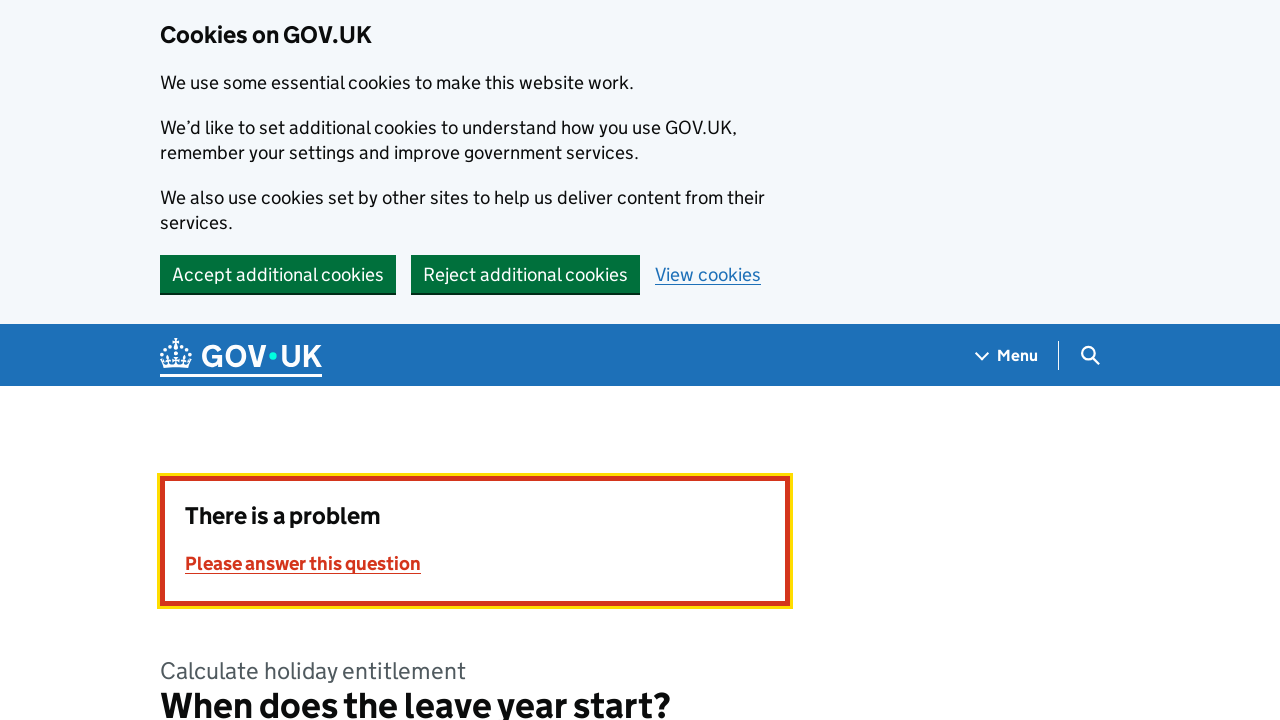